Tests the Add/Remove Elements functionality on the Heroku test app by clicking the Add Element button twice to create two elements, then clicking Delete on one element and verifying only one element remains.

Starting URL: http://the-internet.herokuapp.com/add_remove_elements/

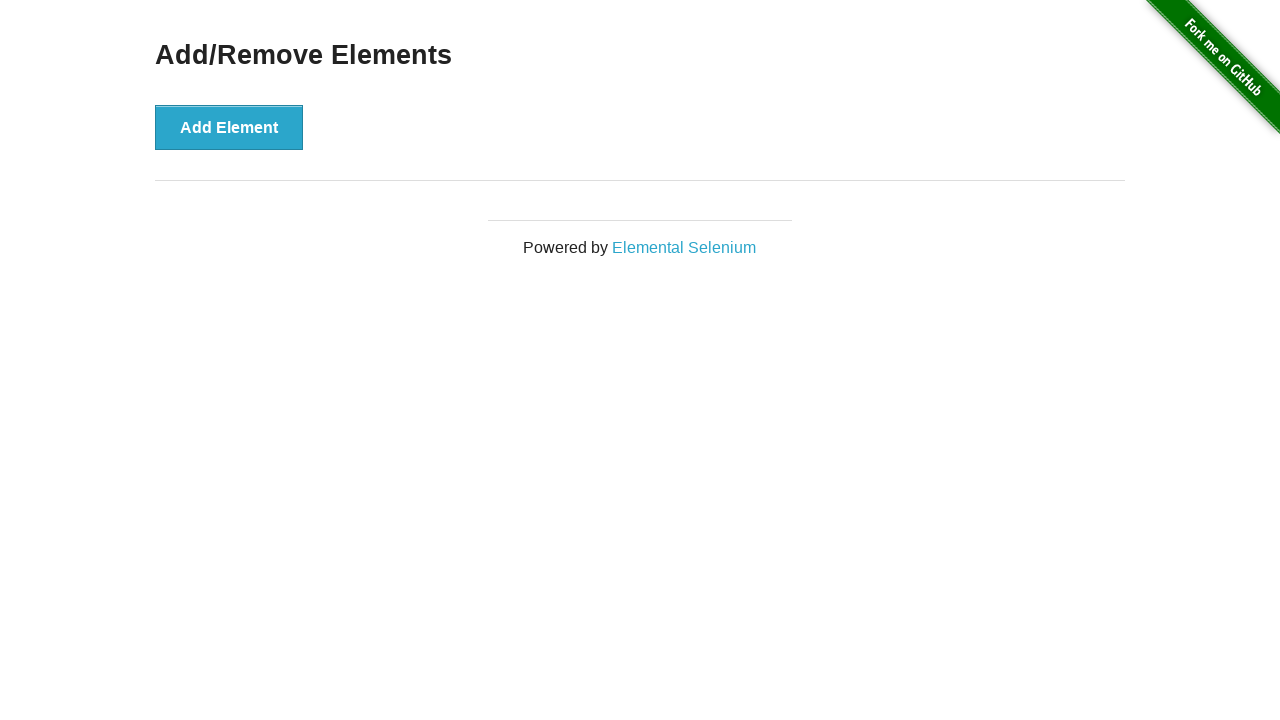

Navigated to Heroku Add/Remove Elements page
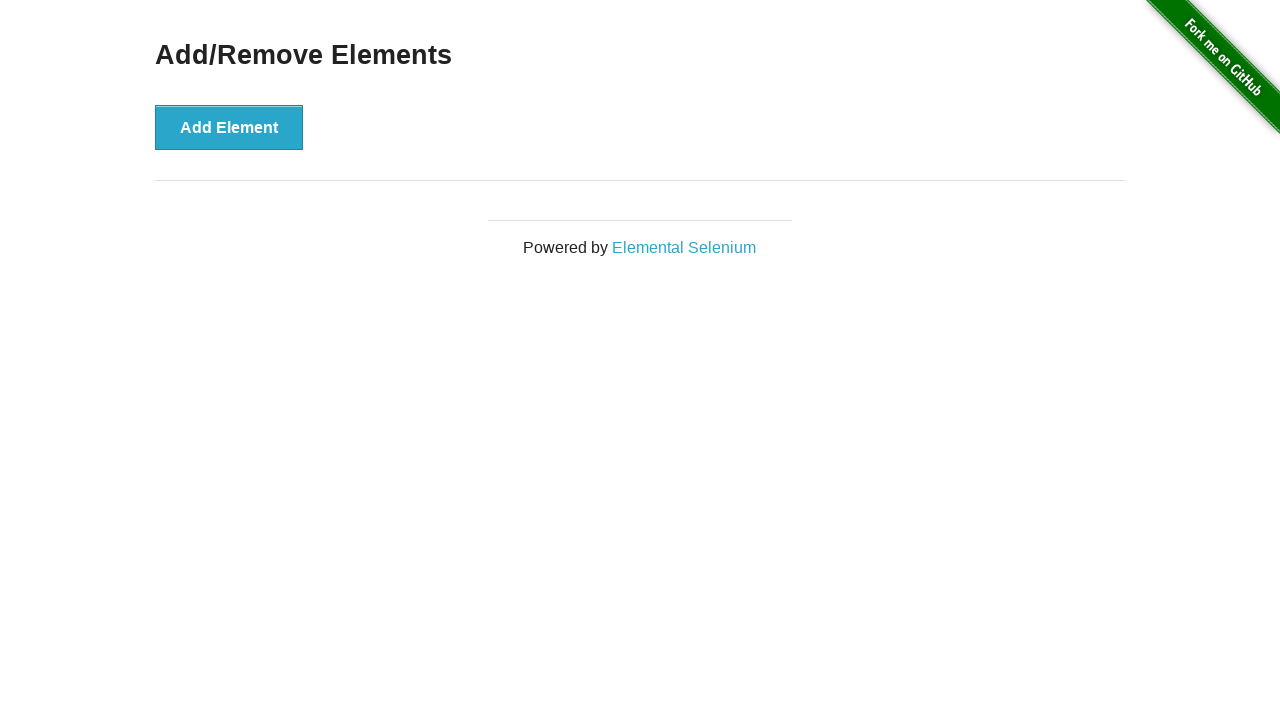

Clicked Add Element button (first click) at (229, 127) on button >> nth=0
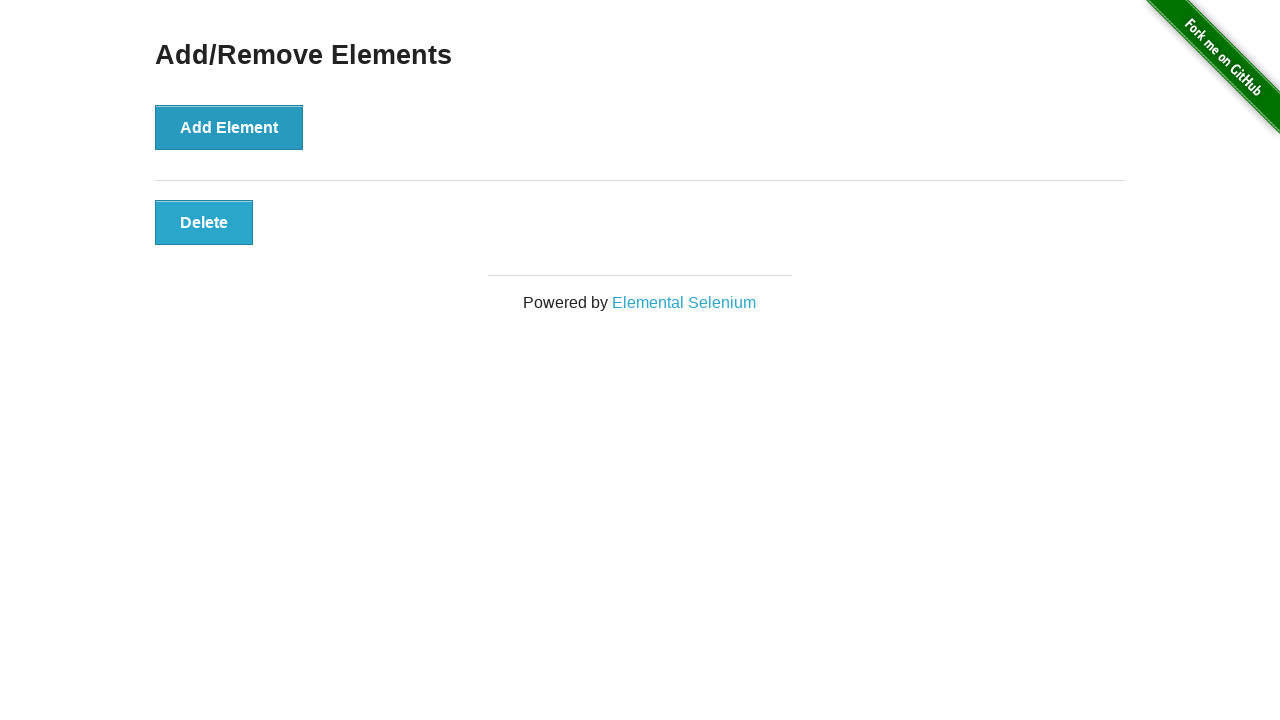

Clicked Add Element button (second click) at (229, 127) on button >> nth=0
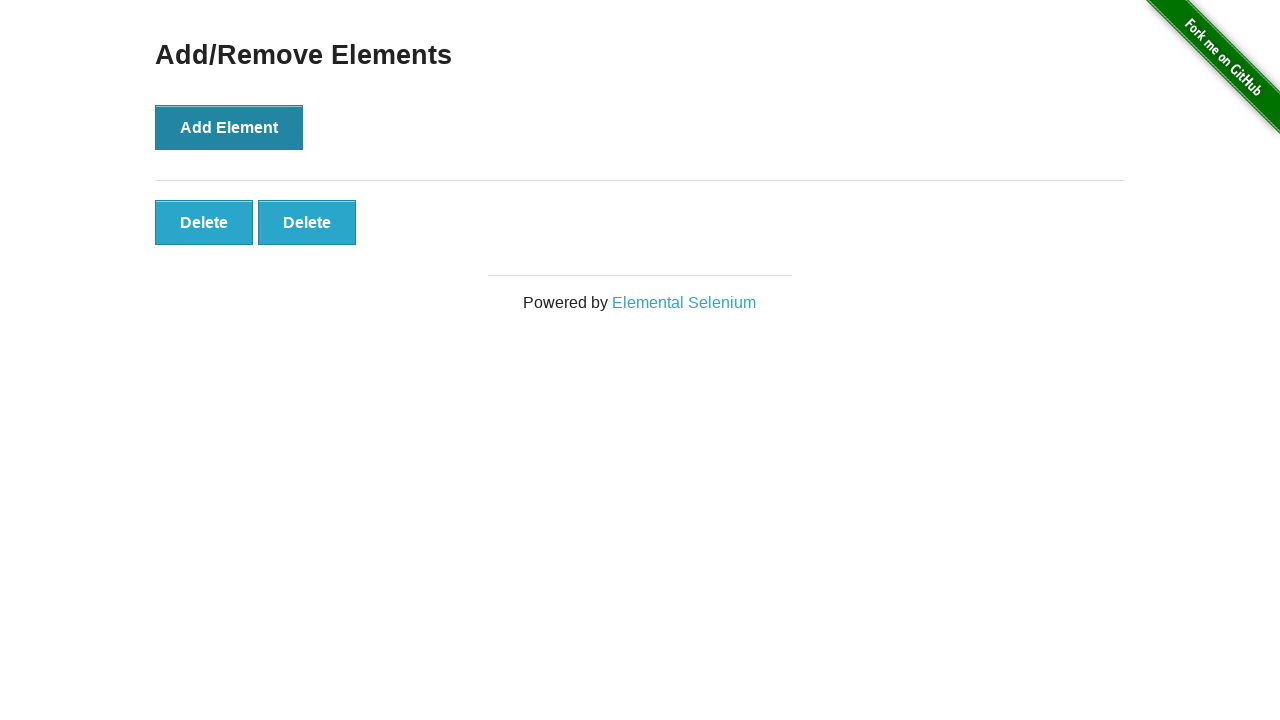

Clicked Delete button on first added element at (204, 222) on .added-manually >> nth=0
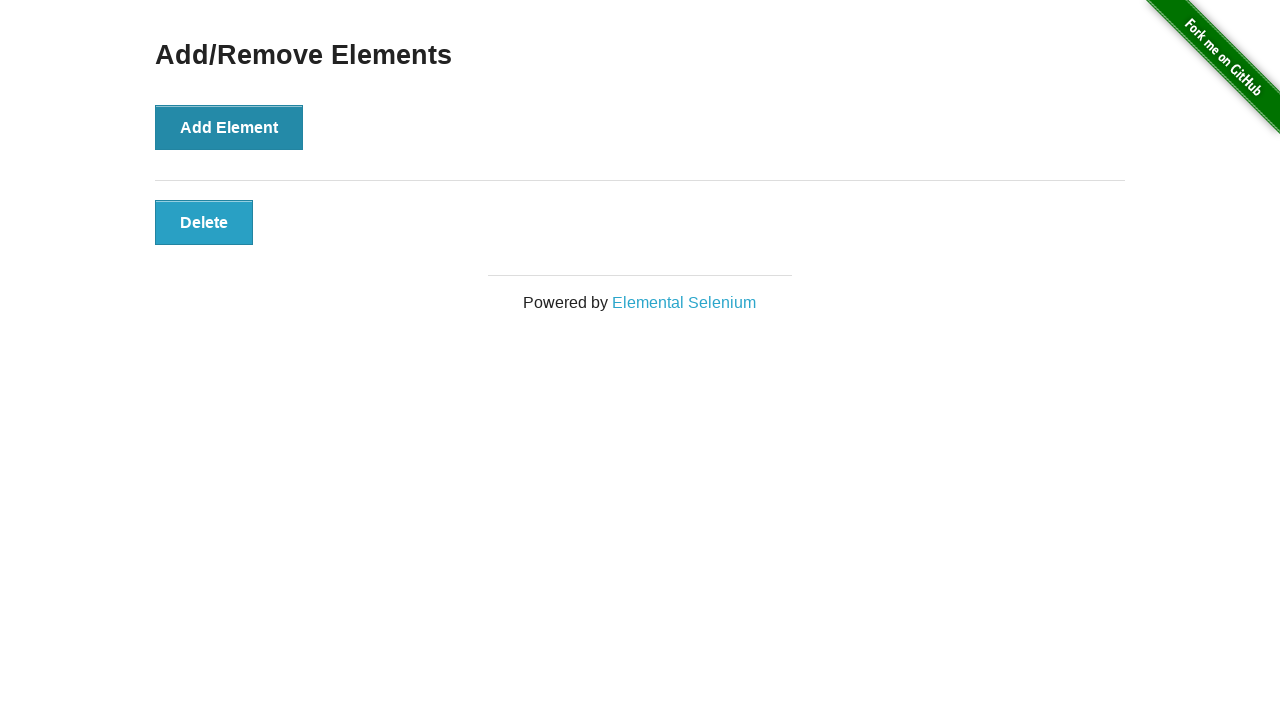

Waited for remaining element to be present
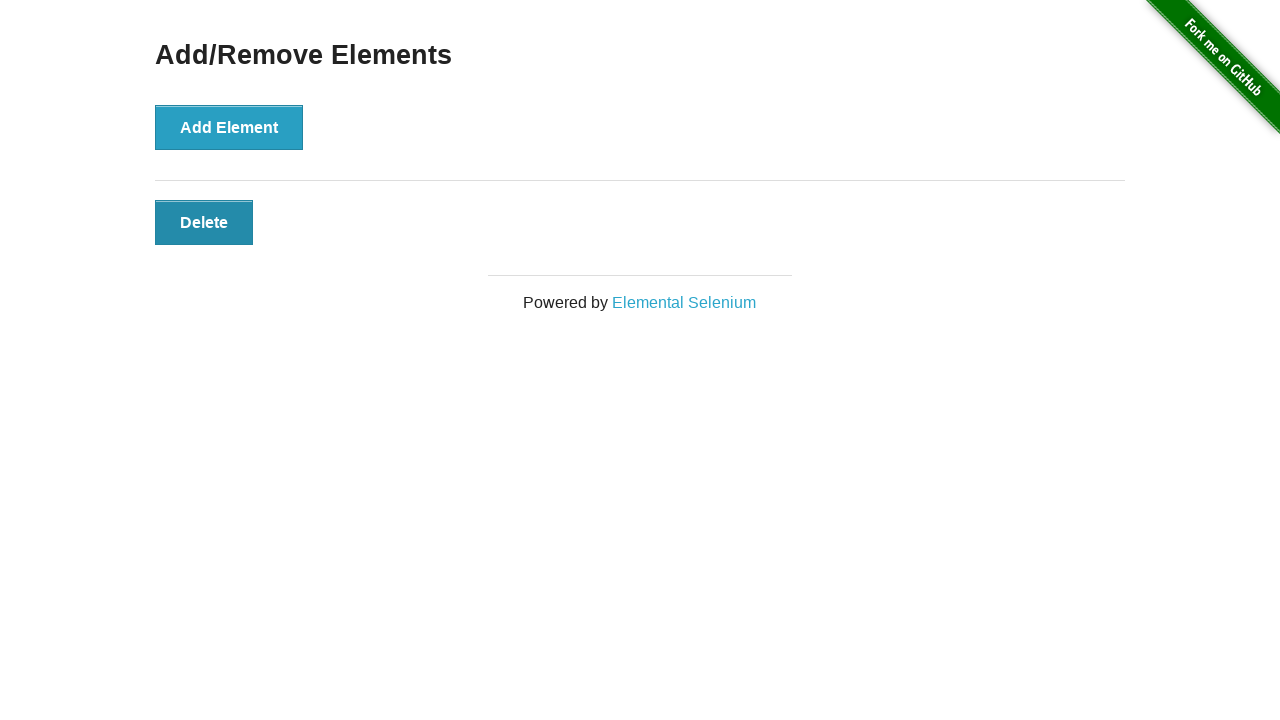

Counted remaining elements: 1
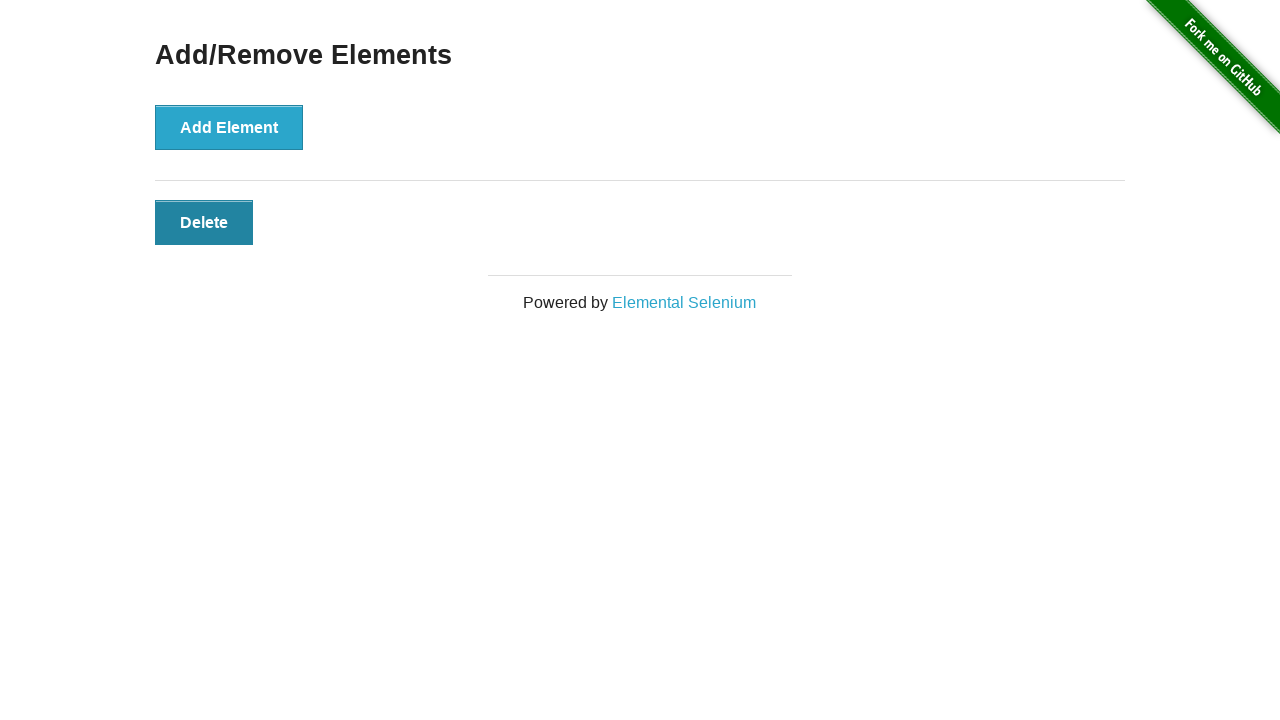

Assertion passed: exactly 1 element remains
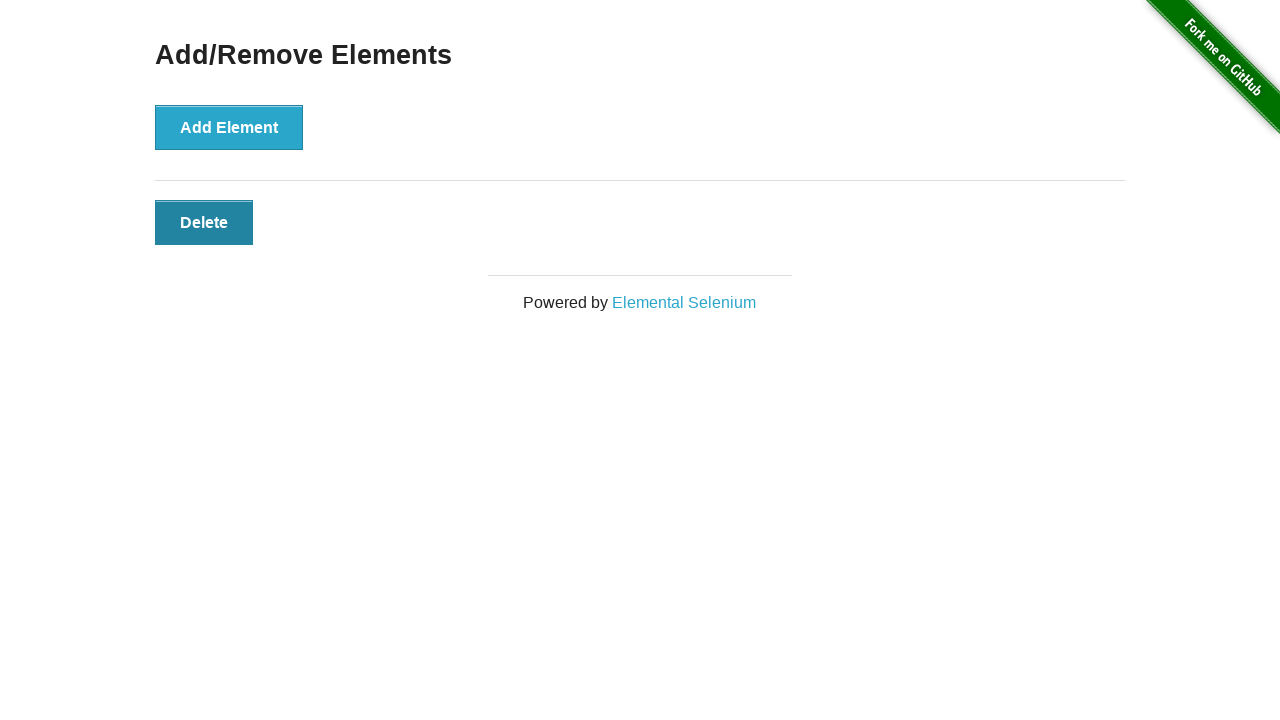

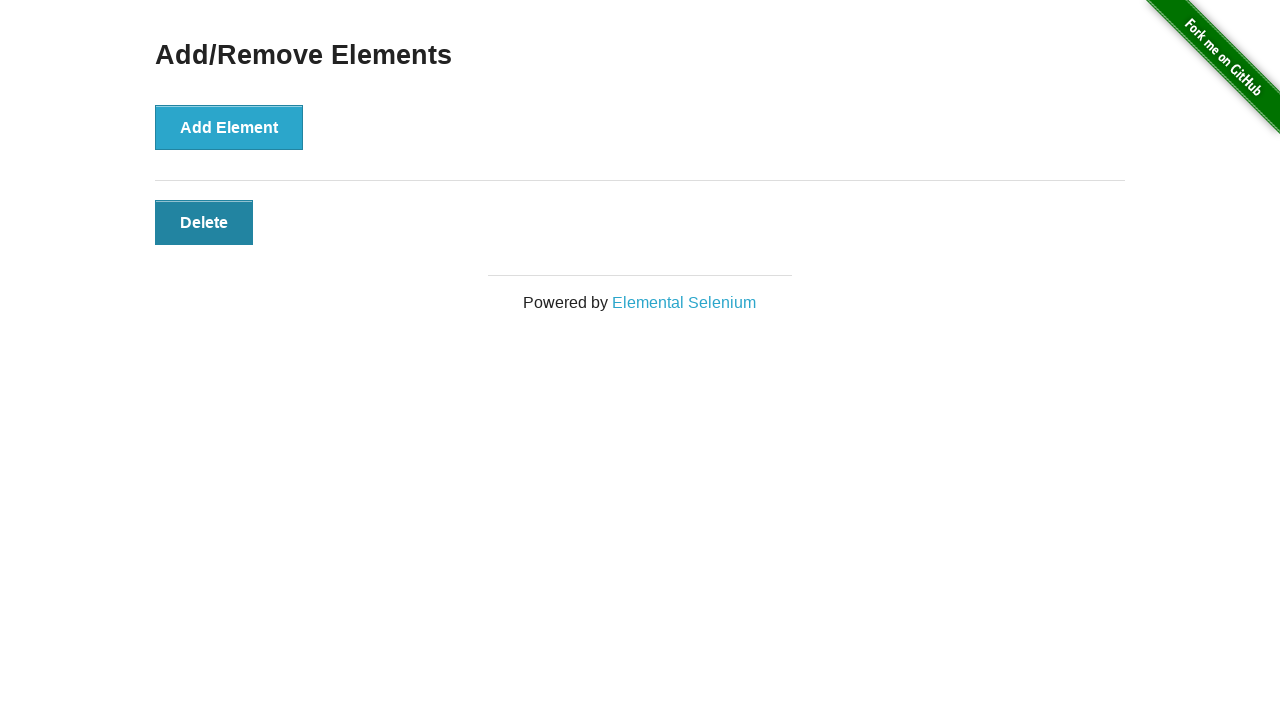